Verifies that the second button's value is NOT "This is a button" when compared case-insensitively

Starting URL: https://acctabootcamp.github.io/site/examples/locators

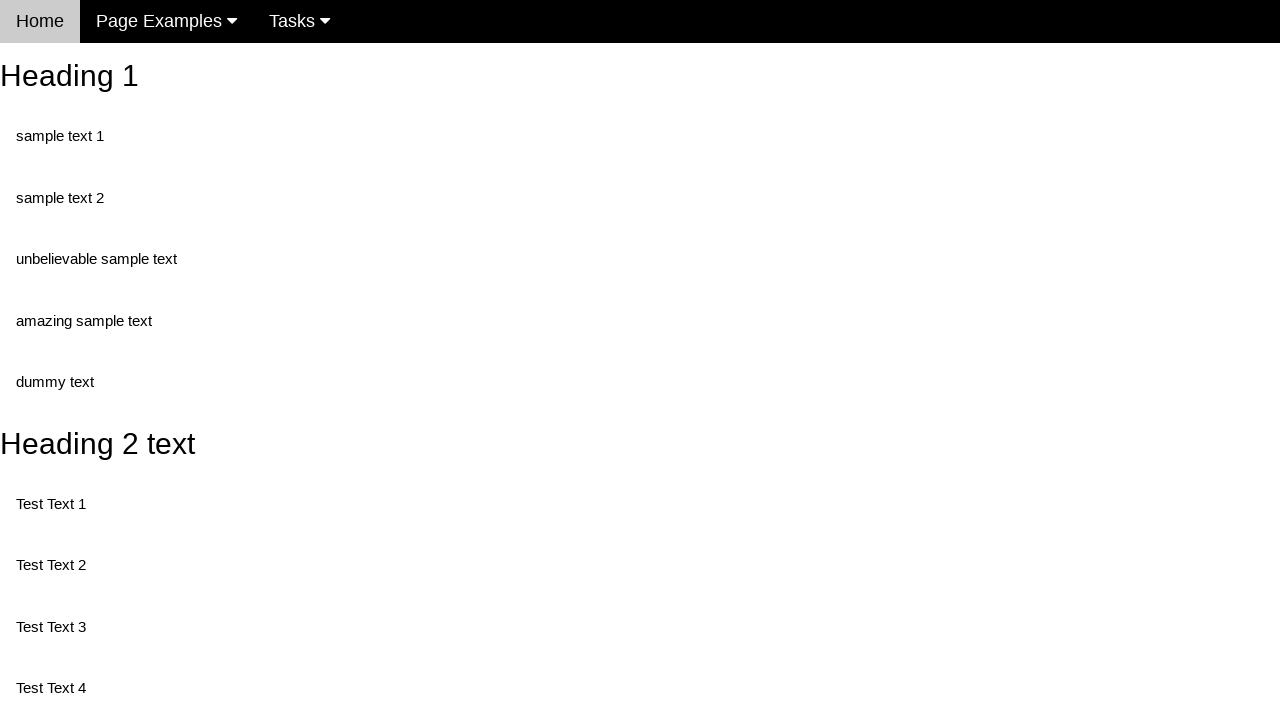

Navigated to locators example page
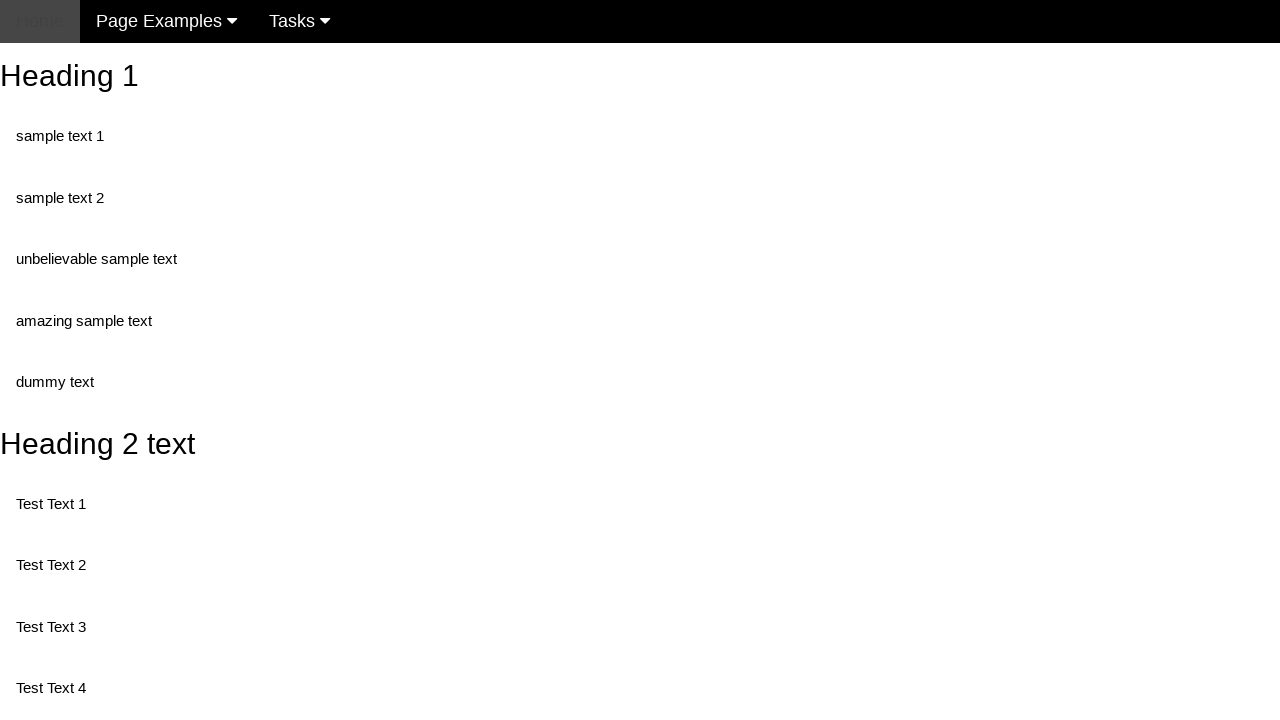

Second button element loaded and is present
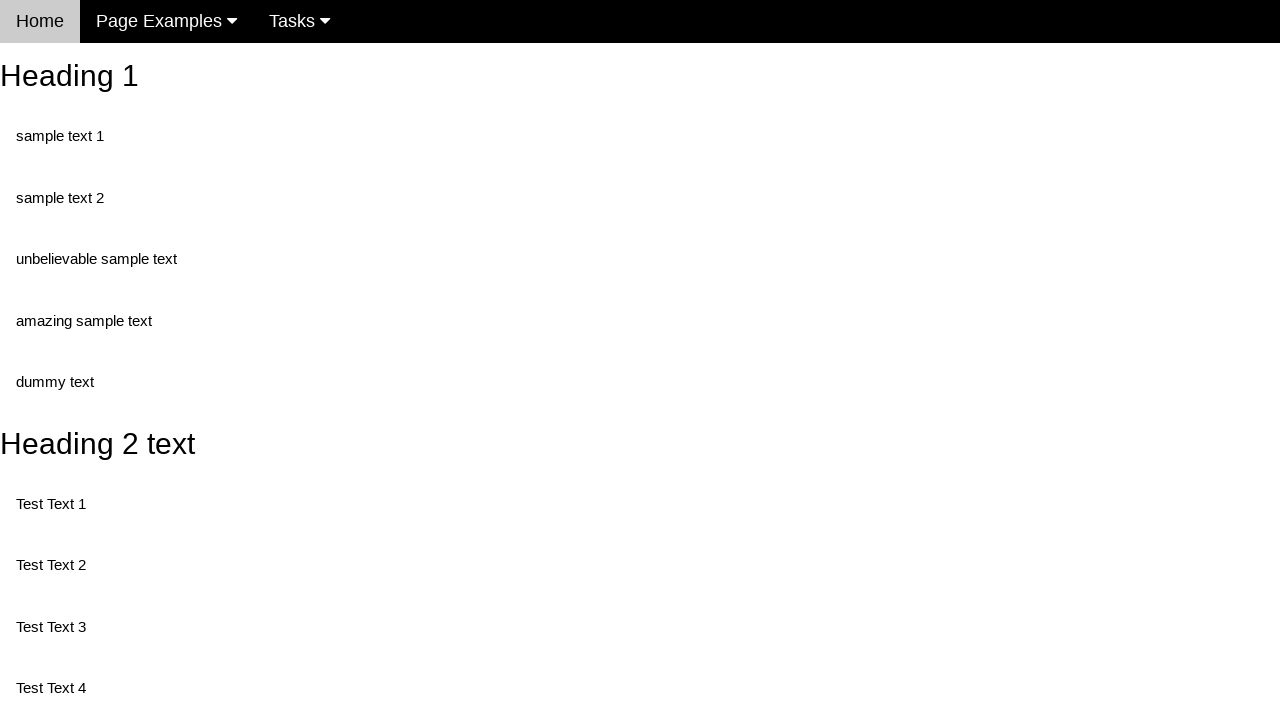

Retrieved second button value: 'This is also a button'
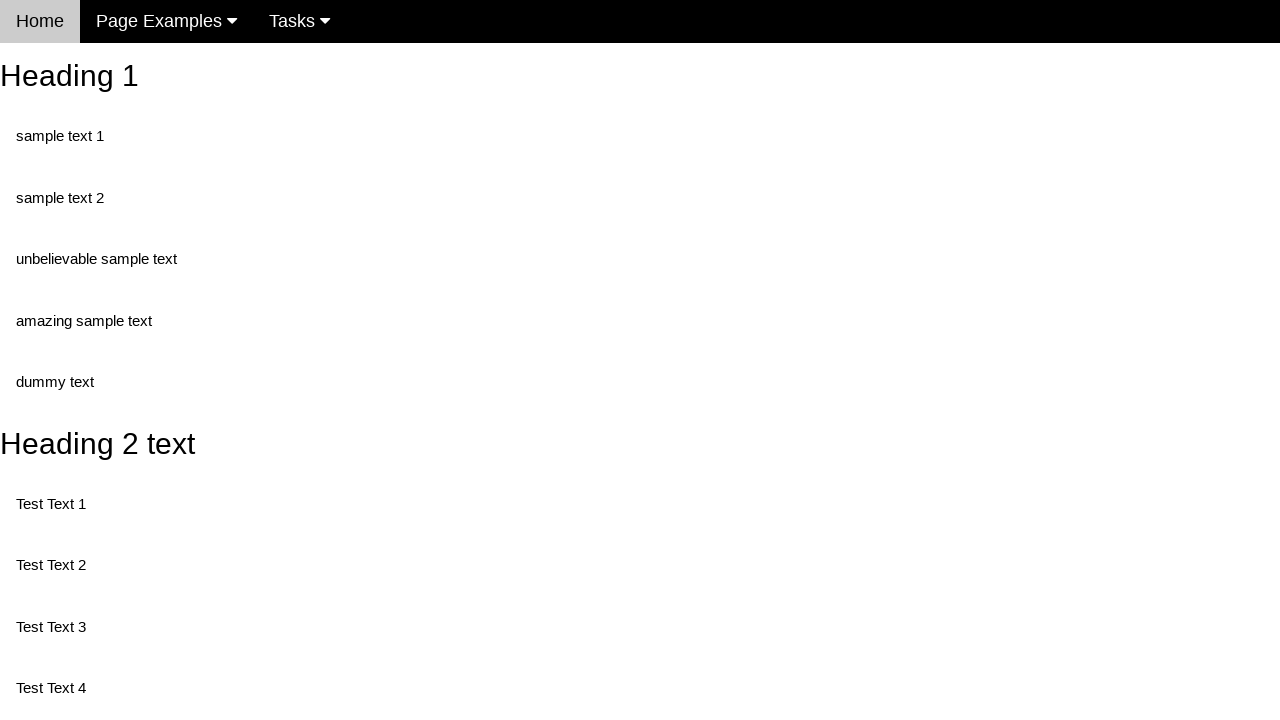

Assertion passed: button value 'This is also a button' does NOT equal 'this is a Button' (case-insensitive)
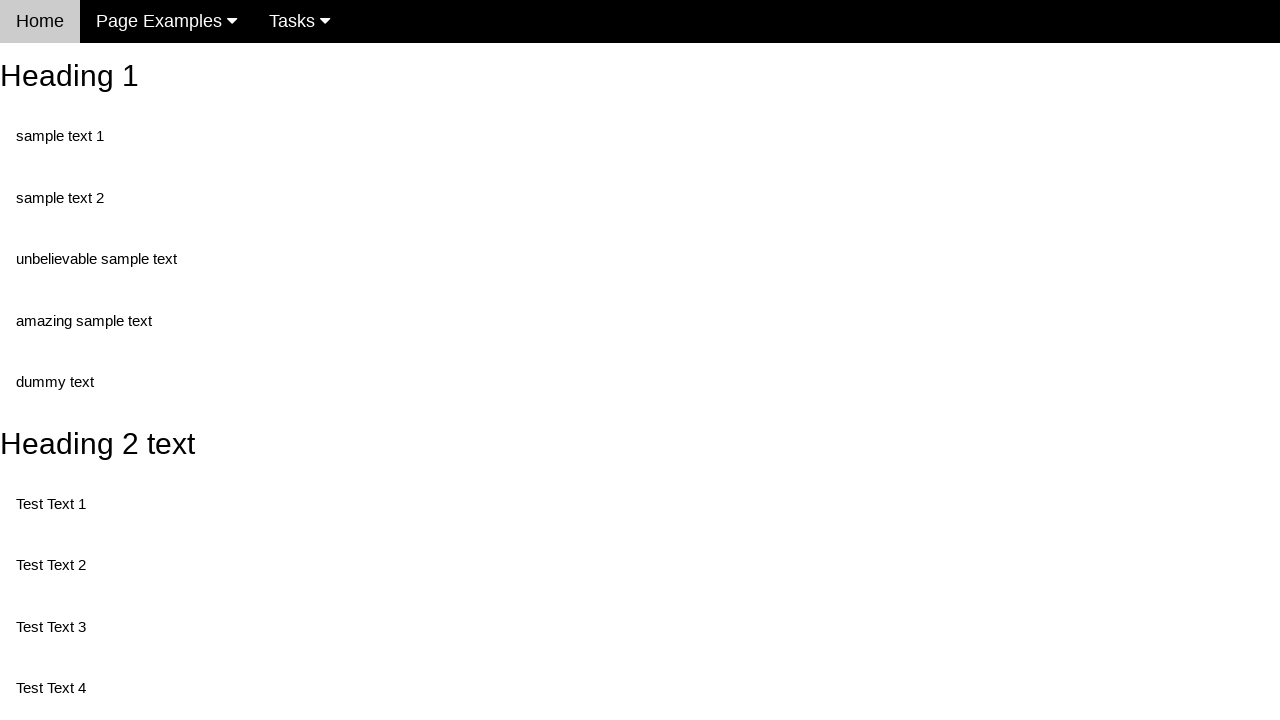

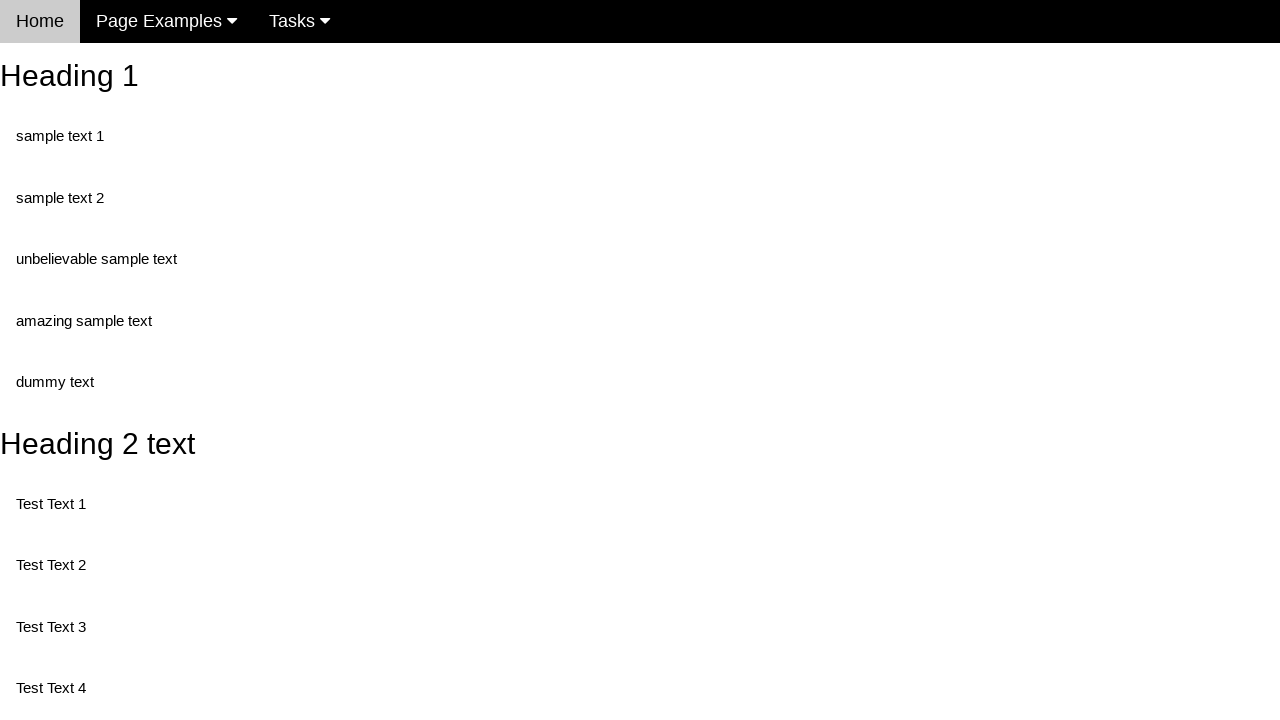